Tests radio button and checkbox selection by clicking age radio and Java language checkbox and verifying they are selected

Starting URL: https://automationfc.github.io/basic-form/index.html

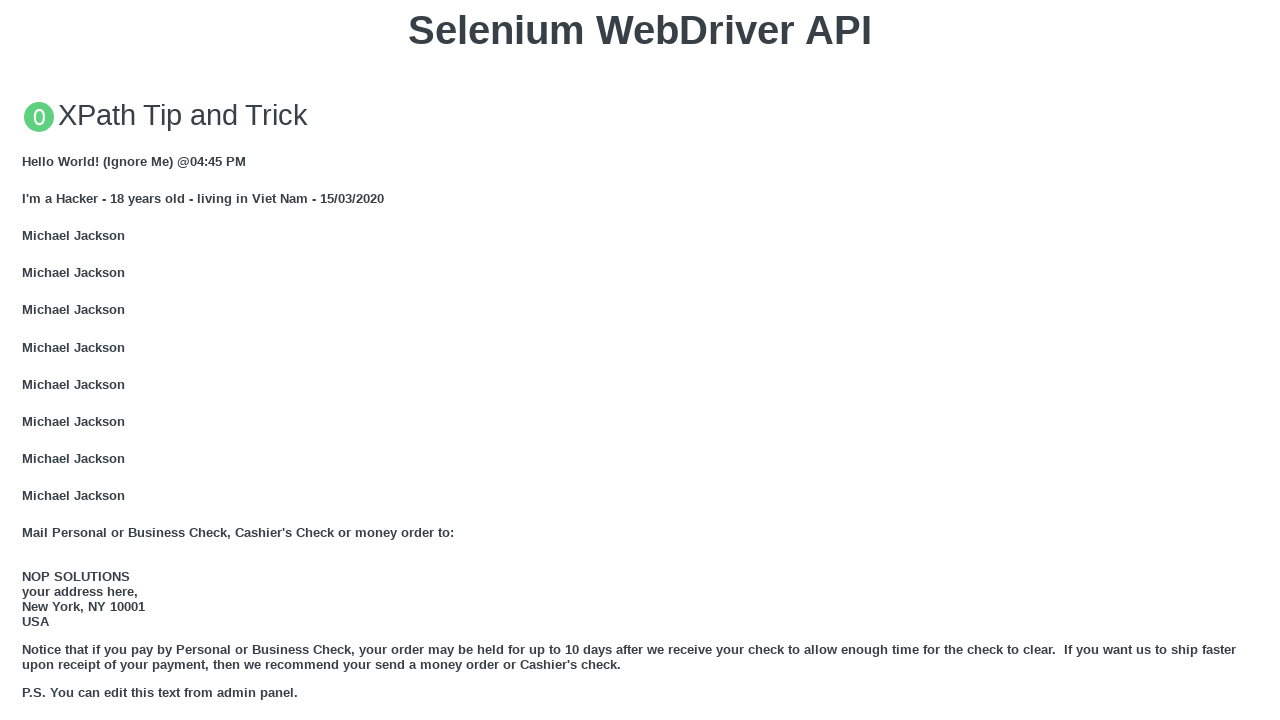

Clicked 'Under 18' age radio button at (28, 360) on #under_18
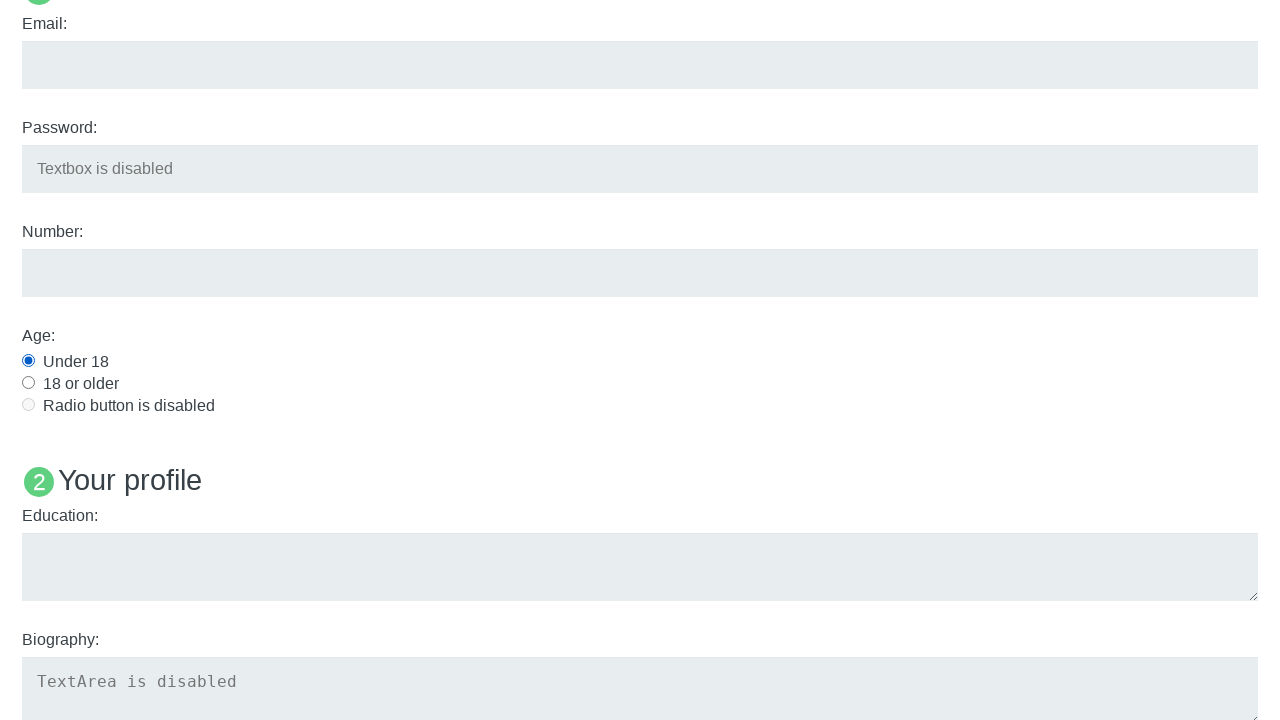

Clicked 'Java' language checkbox at (28, 361) on #java
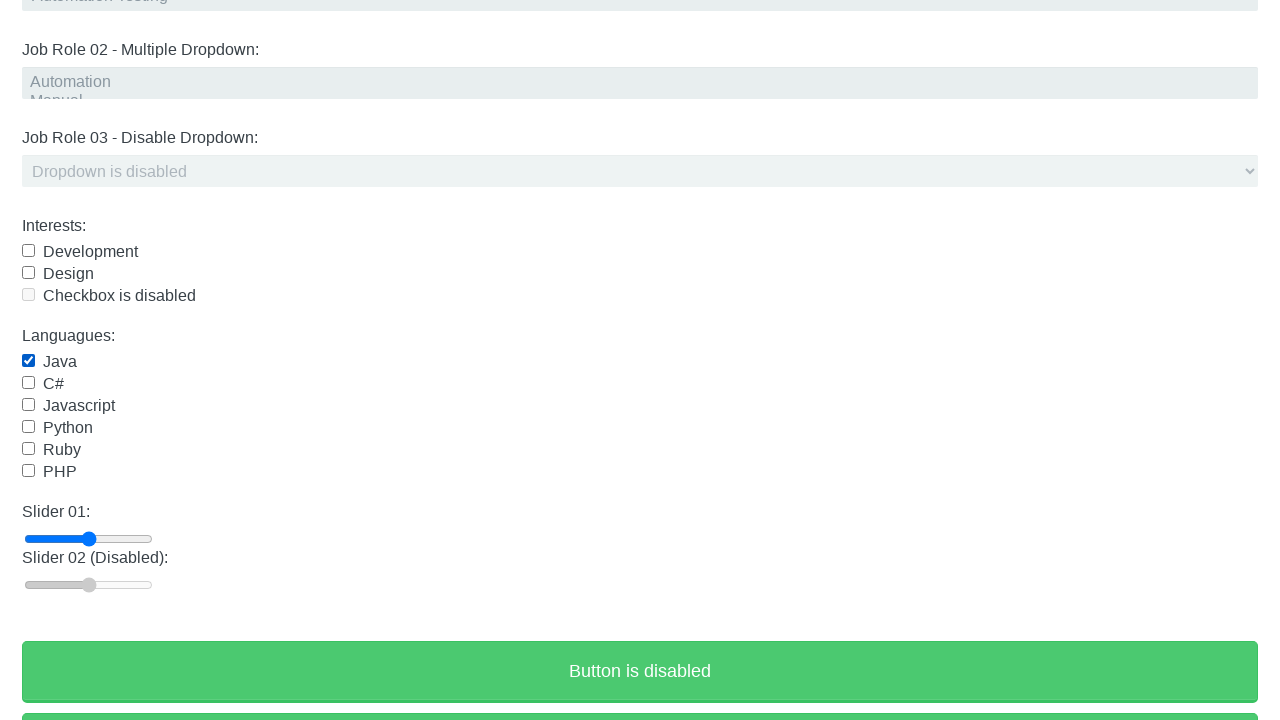

Waited 3 seconds for selections to register
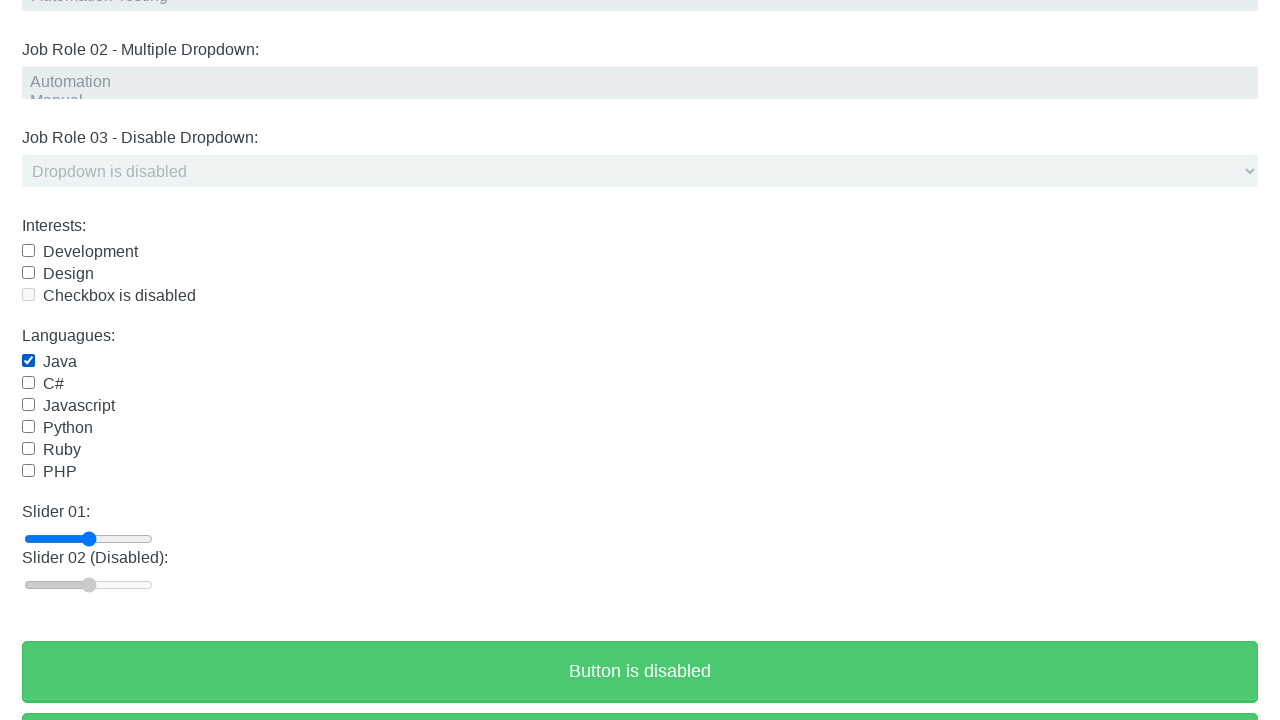

Verified 'Under 18' radio button is checked
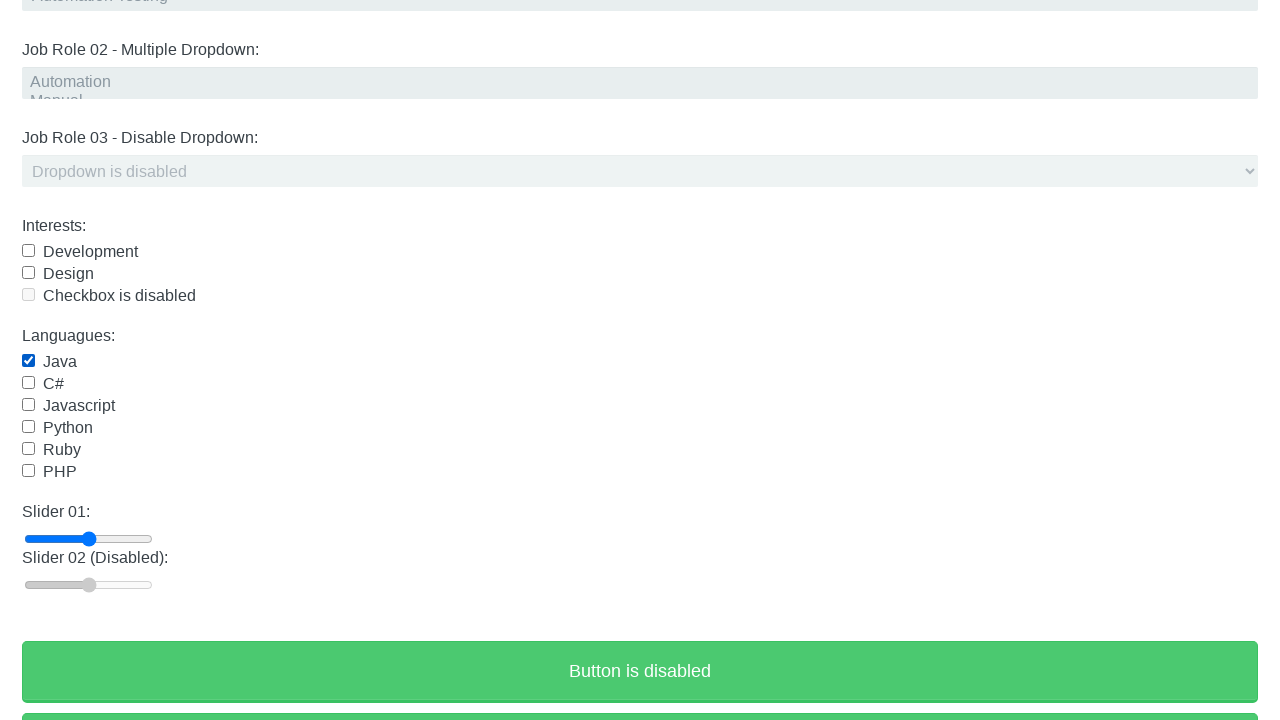

Verified 'Java' checkbox is checked
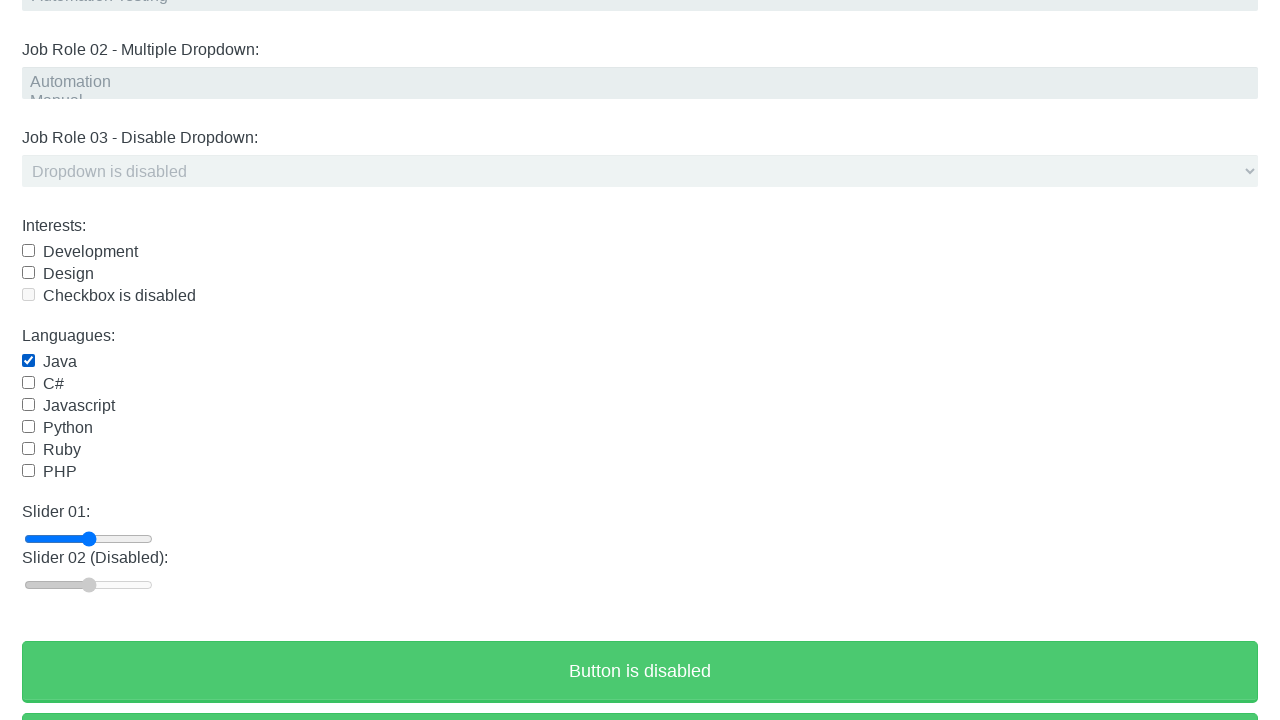

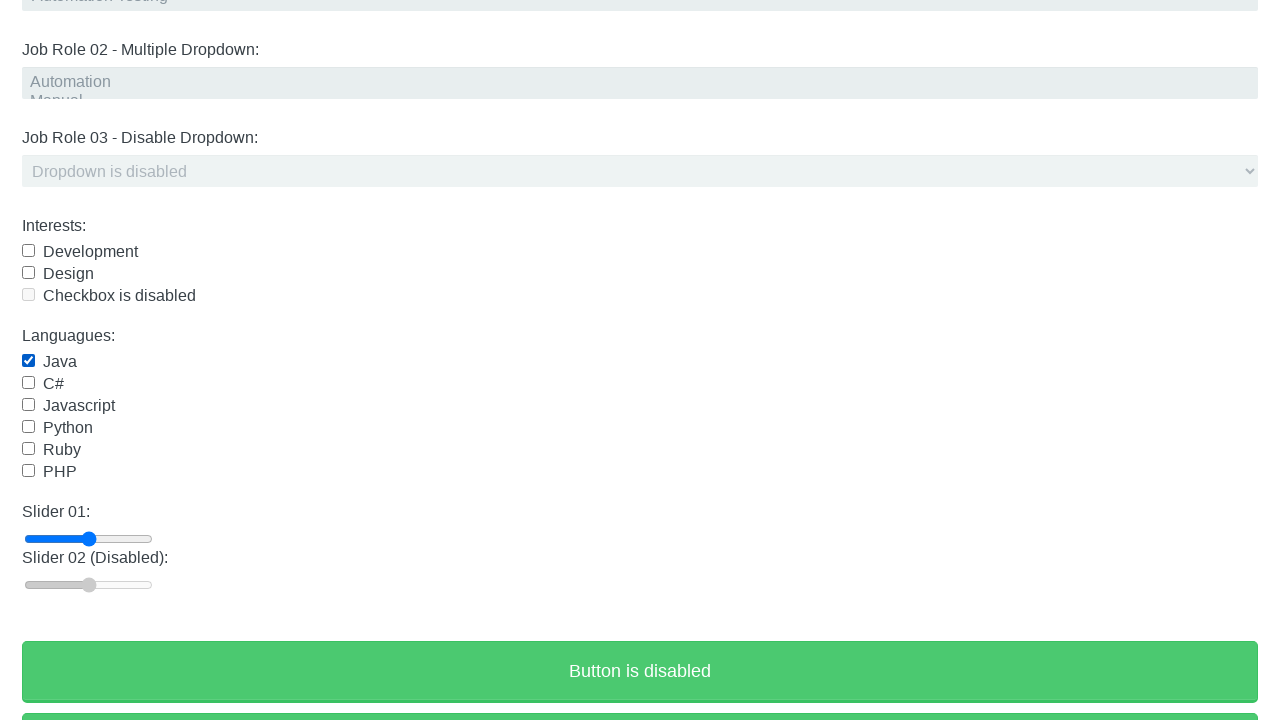